Navigates to the OrangeHRM login page and clicks on the "OrangeHRM, Inc" link (likely a footer/copyright link that opens the company website)

Starting URL: https://opensource-demo.orangehrmlive.com/web/index.php/auth/login

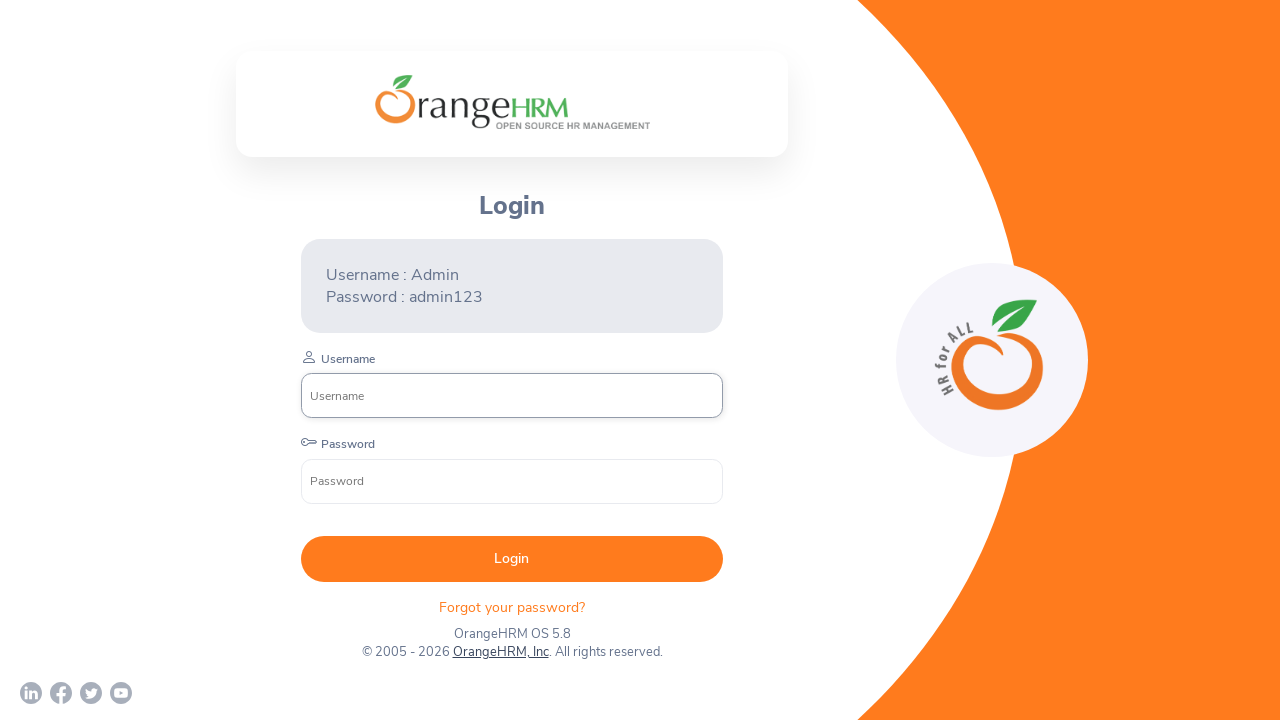

Waited for OrangeHRM login page to fully load (networkidle)
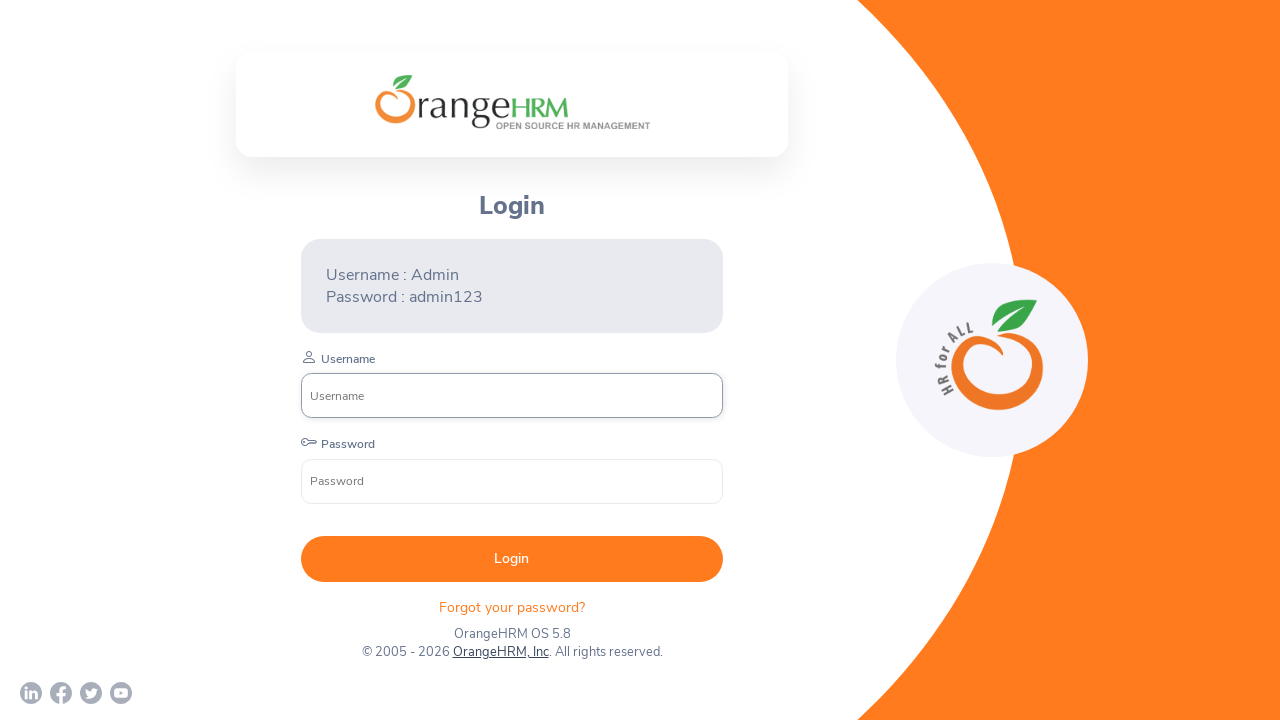

Clicked on the 'OrangeHRM, Inc' footer link at (500, 652) on xpath=//a[text()='OrangeHRM, Inc']
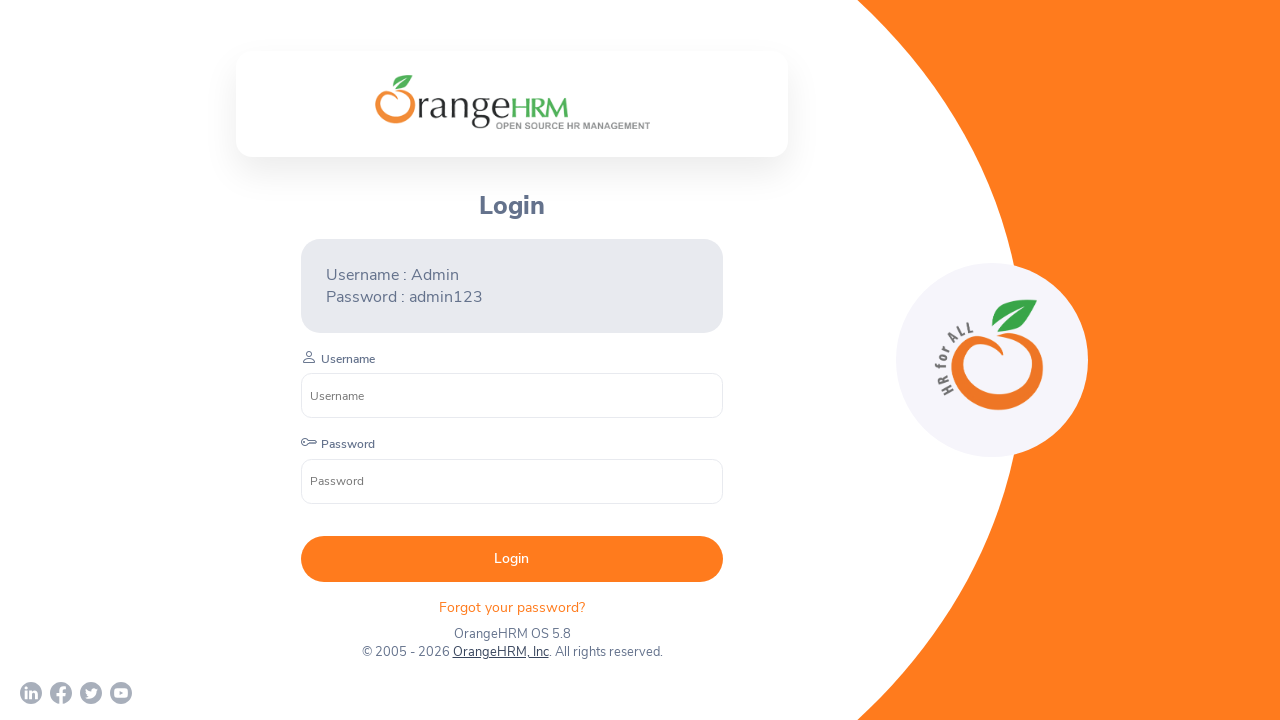

Waited 2 seconds for navigation to OrangeHRM company website
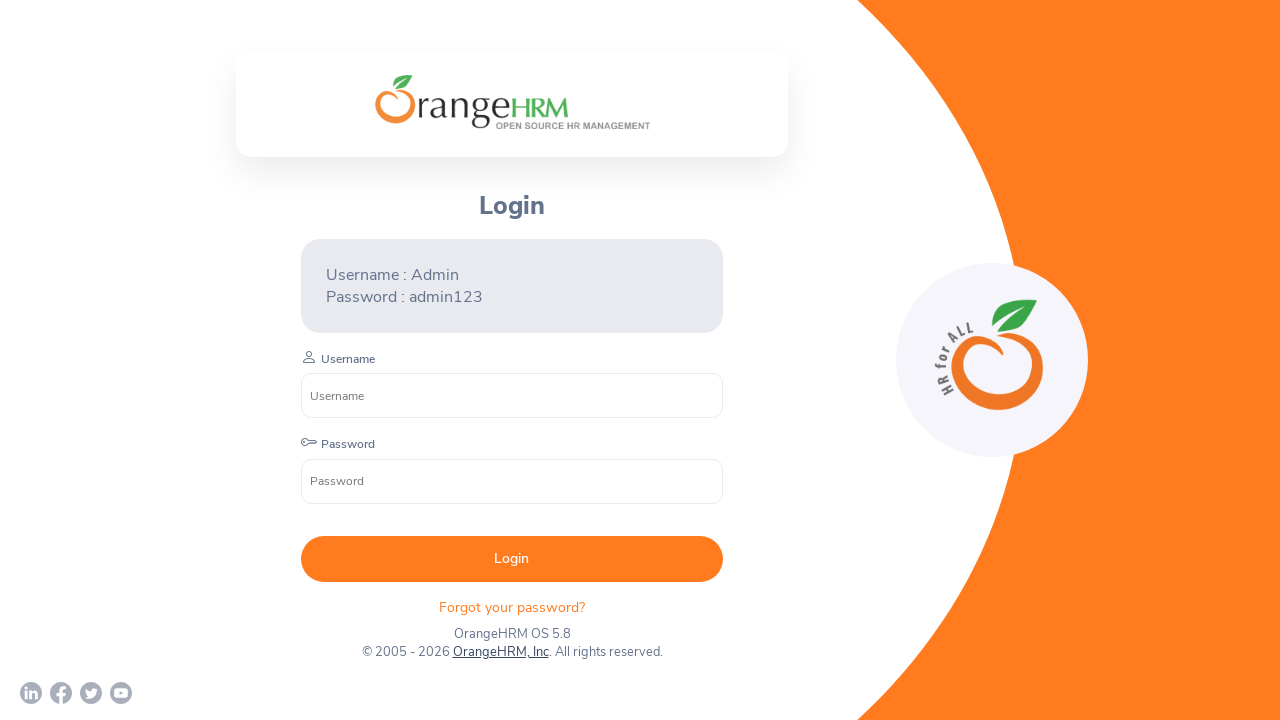

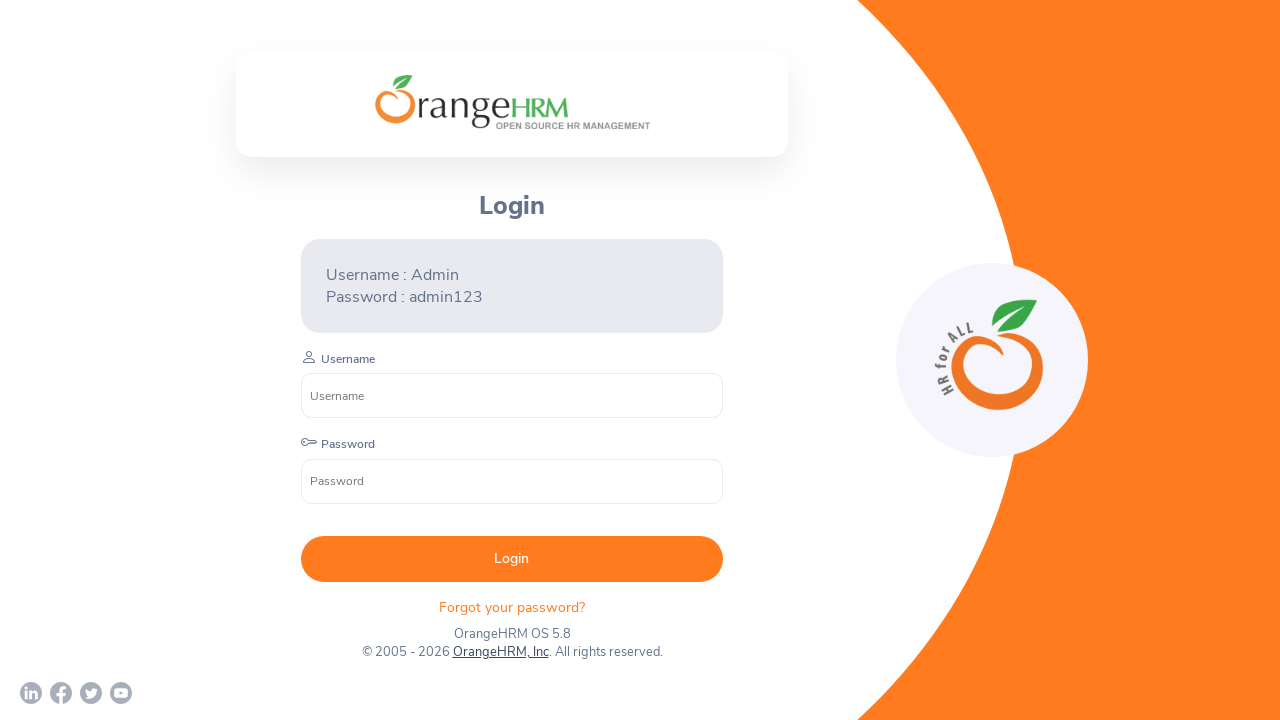